Tests that the fabricante (manufacturer) field accepts numeric input by entering '123'

Starting URL: https://carros-crud.vercel.app/

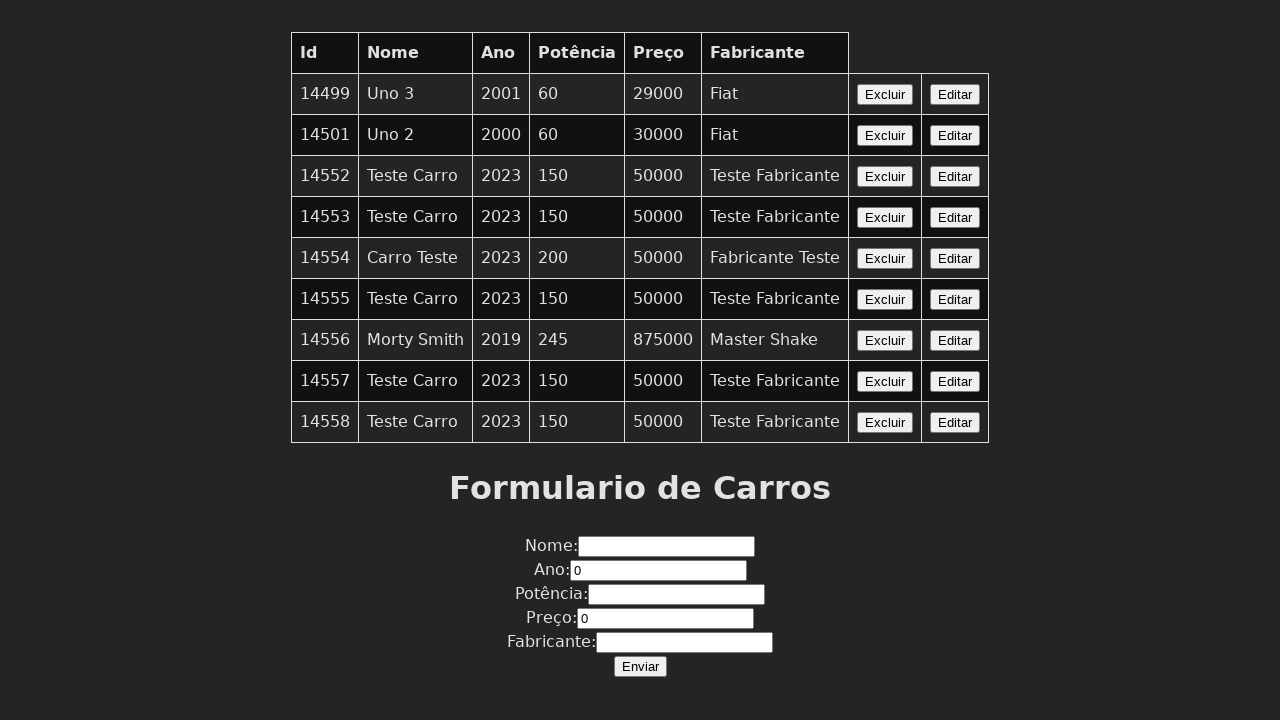

Filled fabricante field with numeric value '123' on input[name='fabricante']
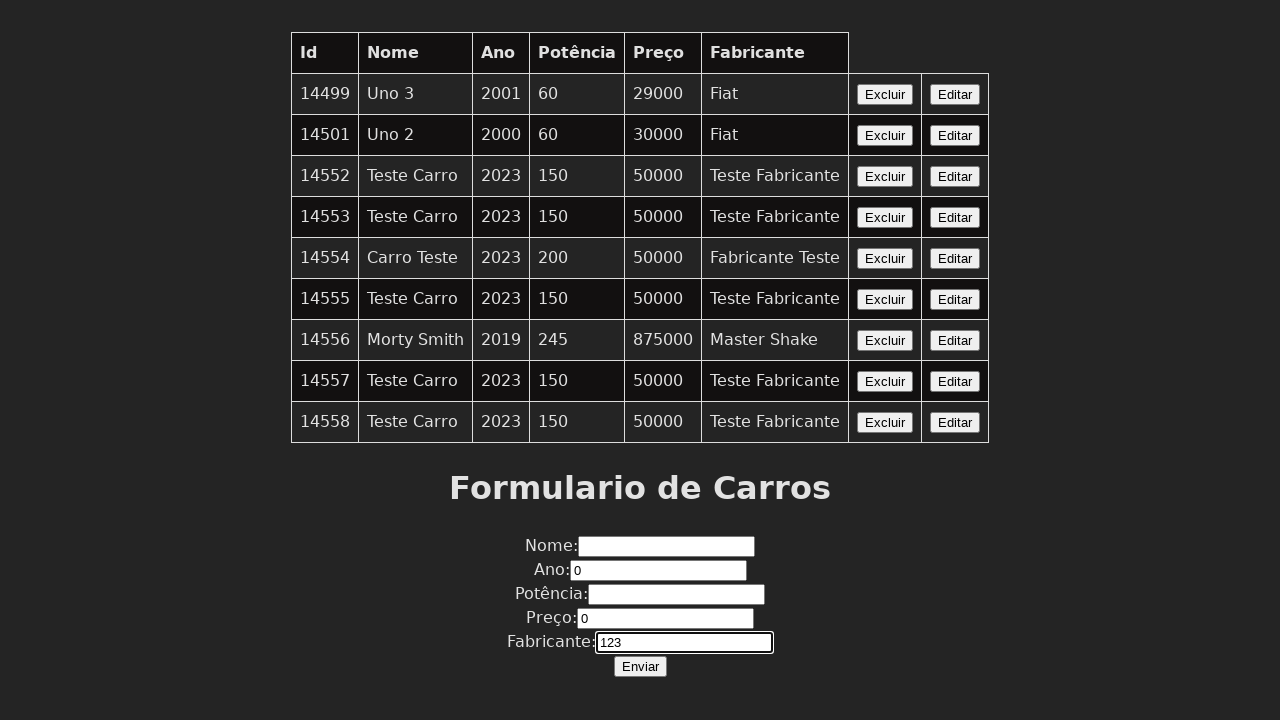

Retrieved entered value from fabricante field
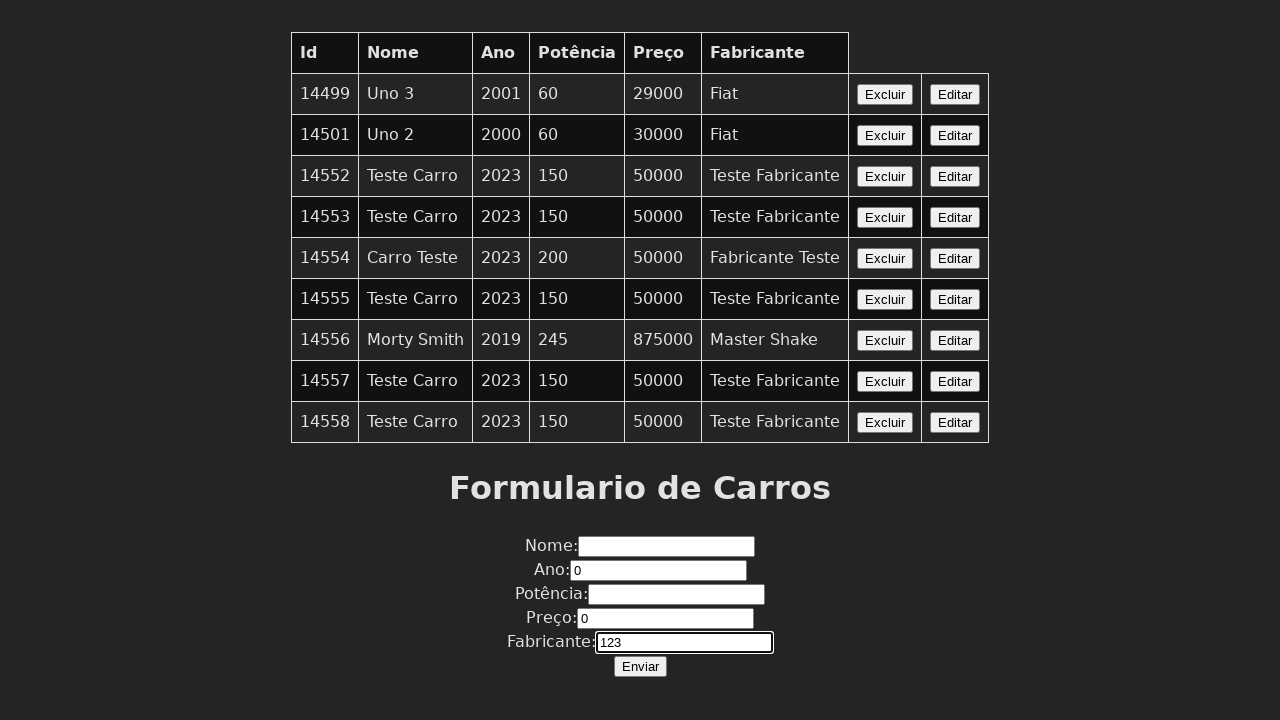

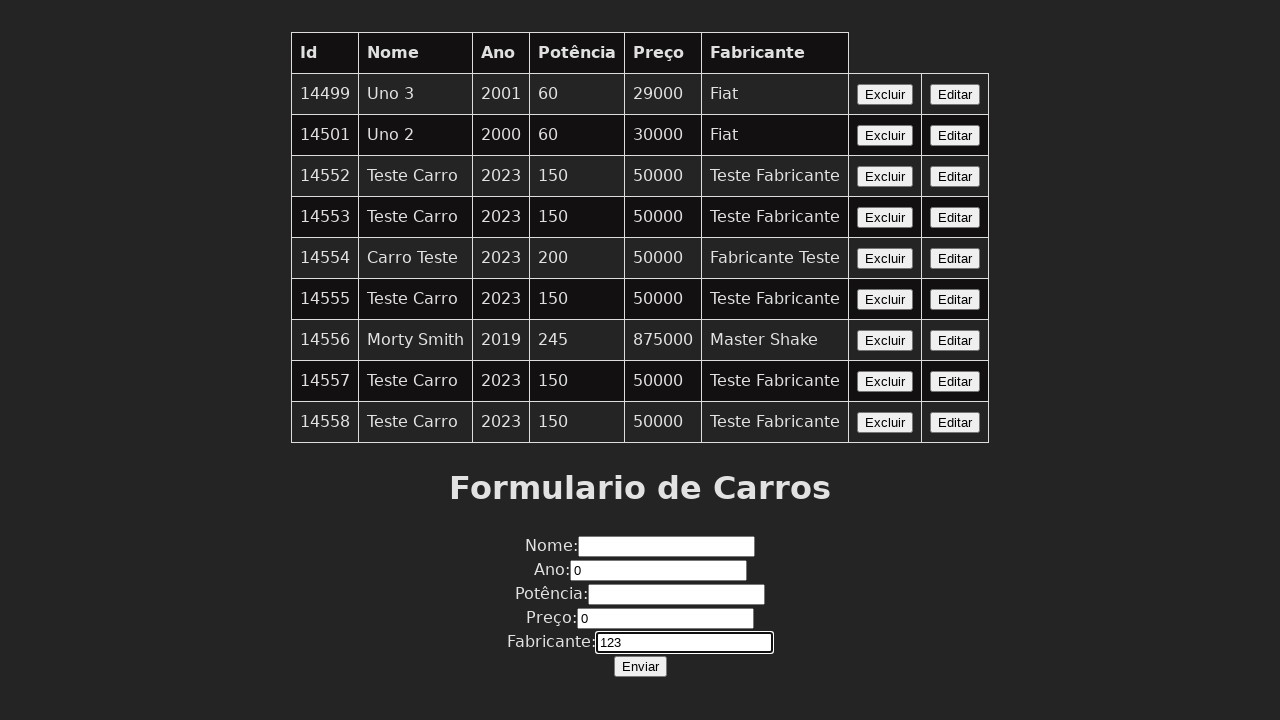